Tests that the home page displays exactly three new arrivals by navigating through Shop menu, then back to Home, and counting the arrival items displayed.

Starting URL: http://practice.automationtesting.in/

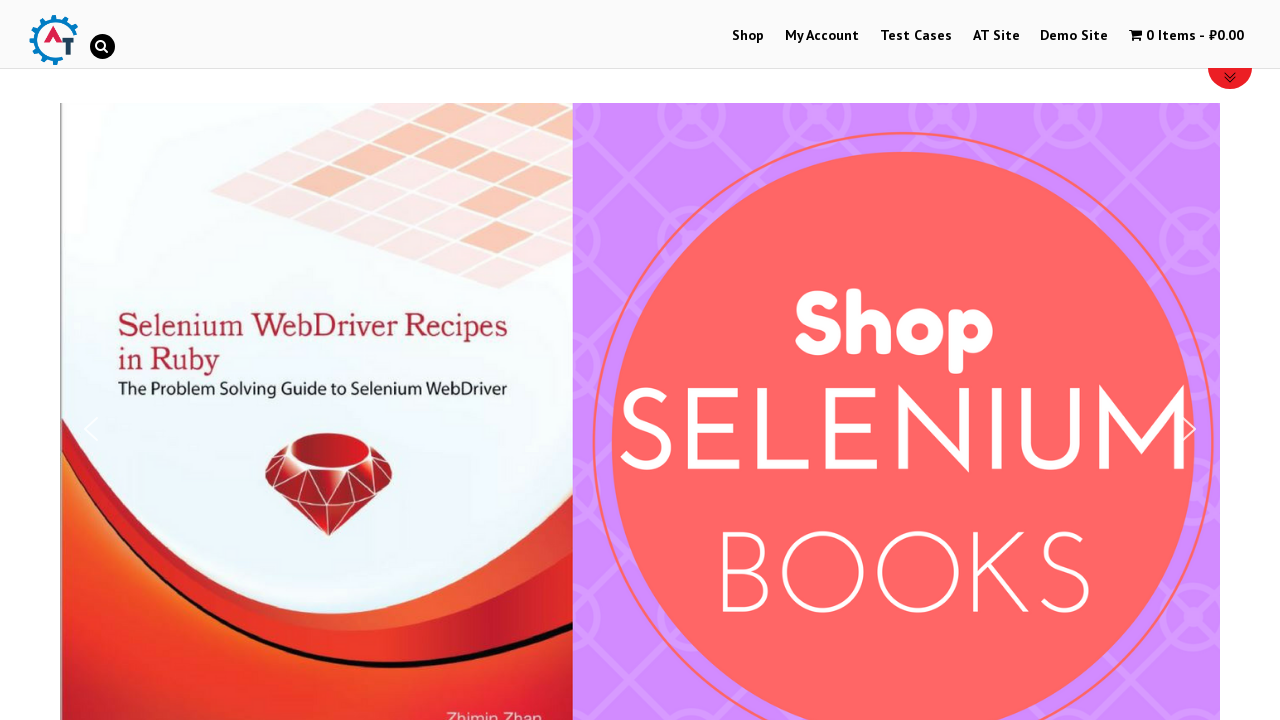

Clicked on Shop menu link at (748, 36) on a:has-text('Shop')
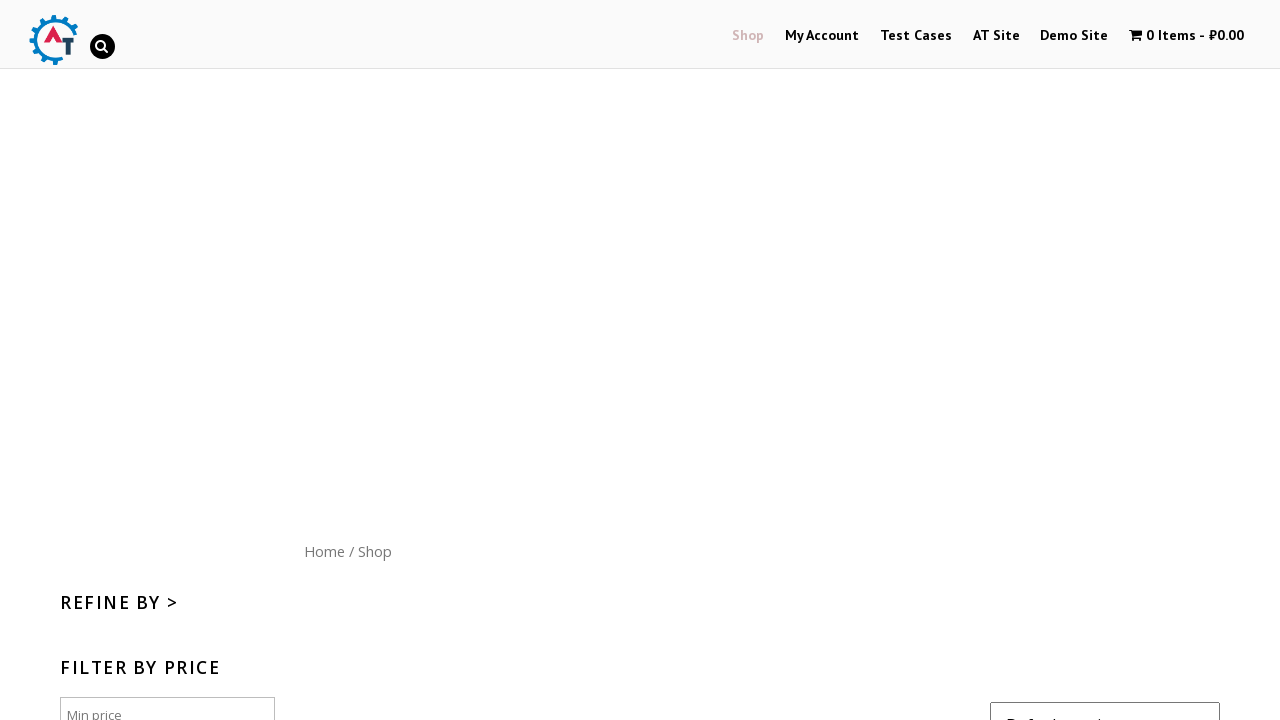

Shop page loaded (networkidle)
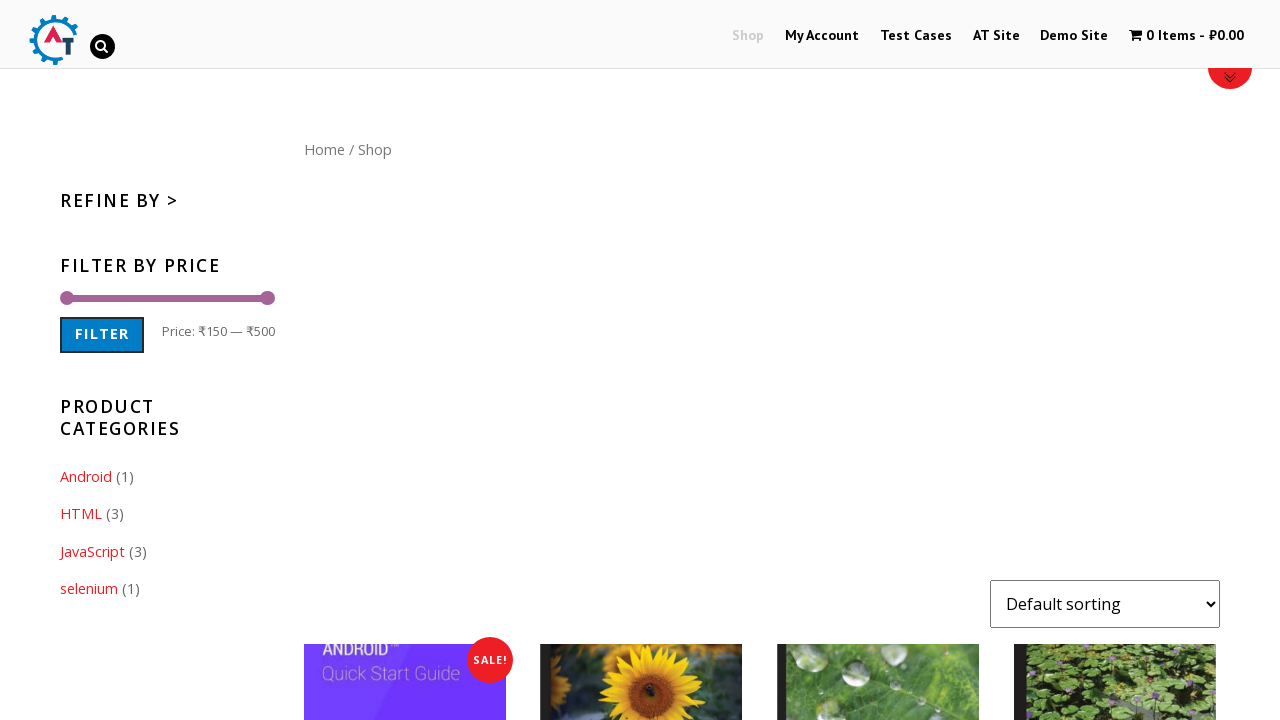

Clicked on Home menu link at (324, 149) on a:has-text('Home')
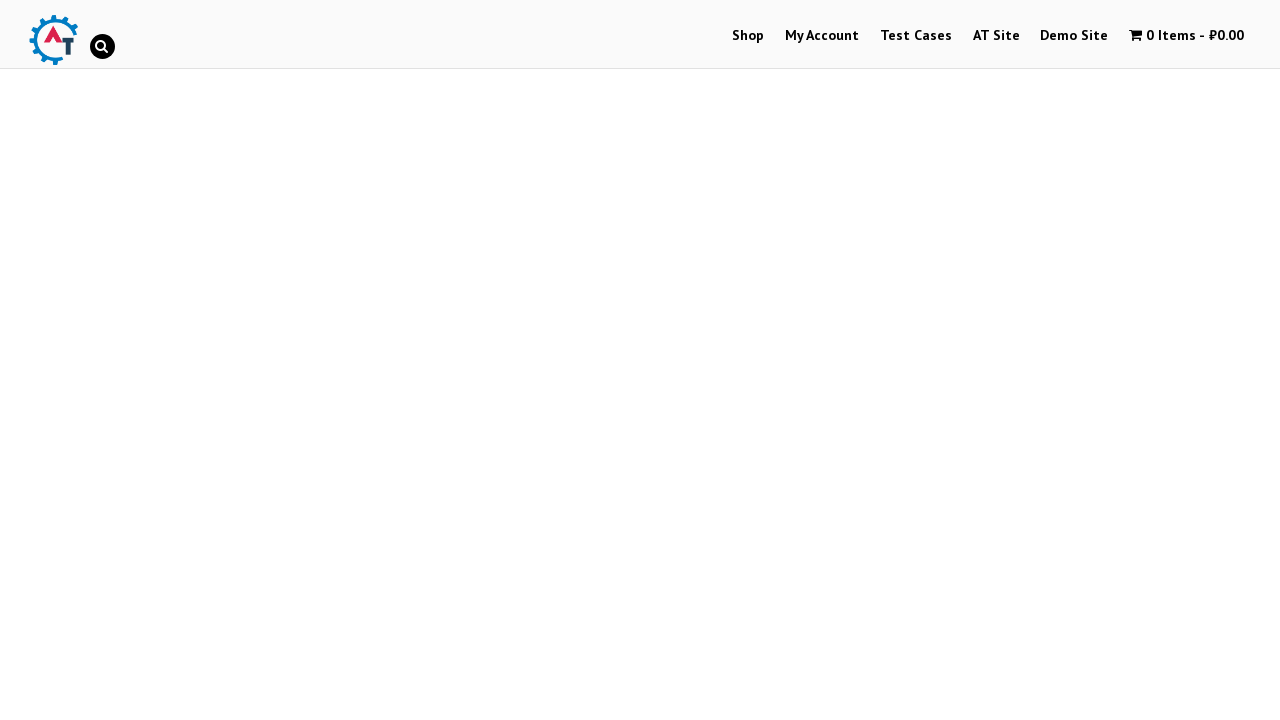

Home page loaded (networkidle)
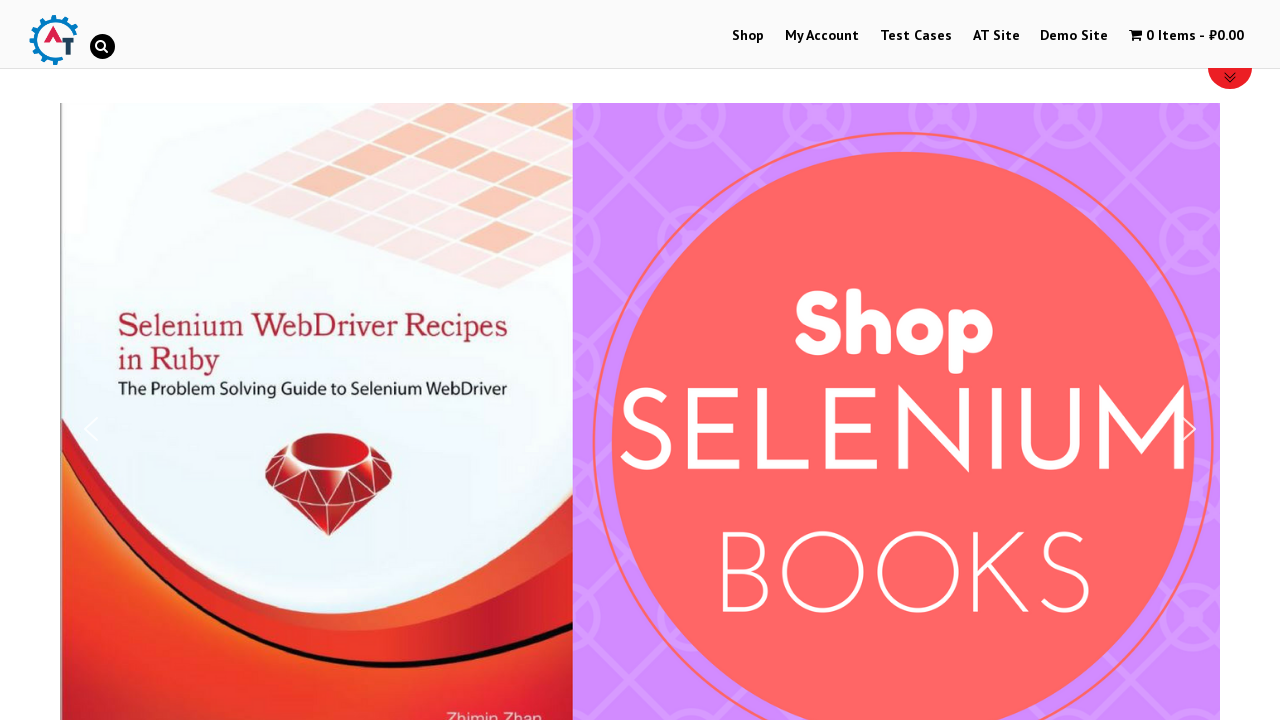

Arrivals section is visible
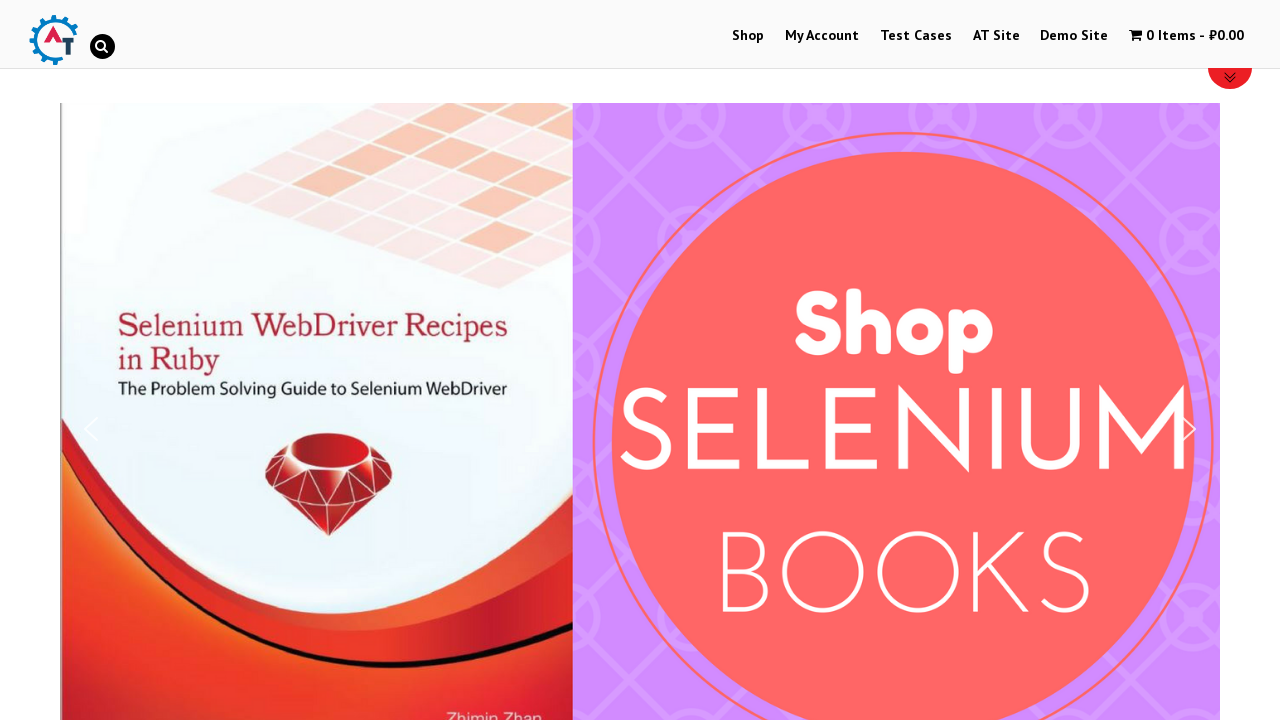

Counted arrival items: 3
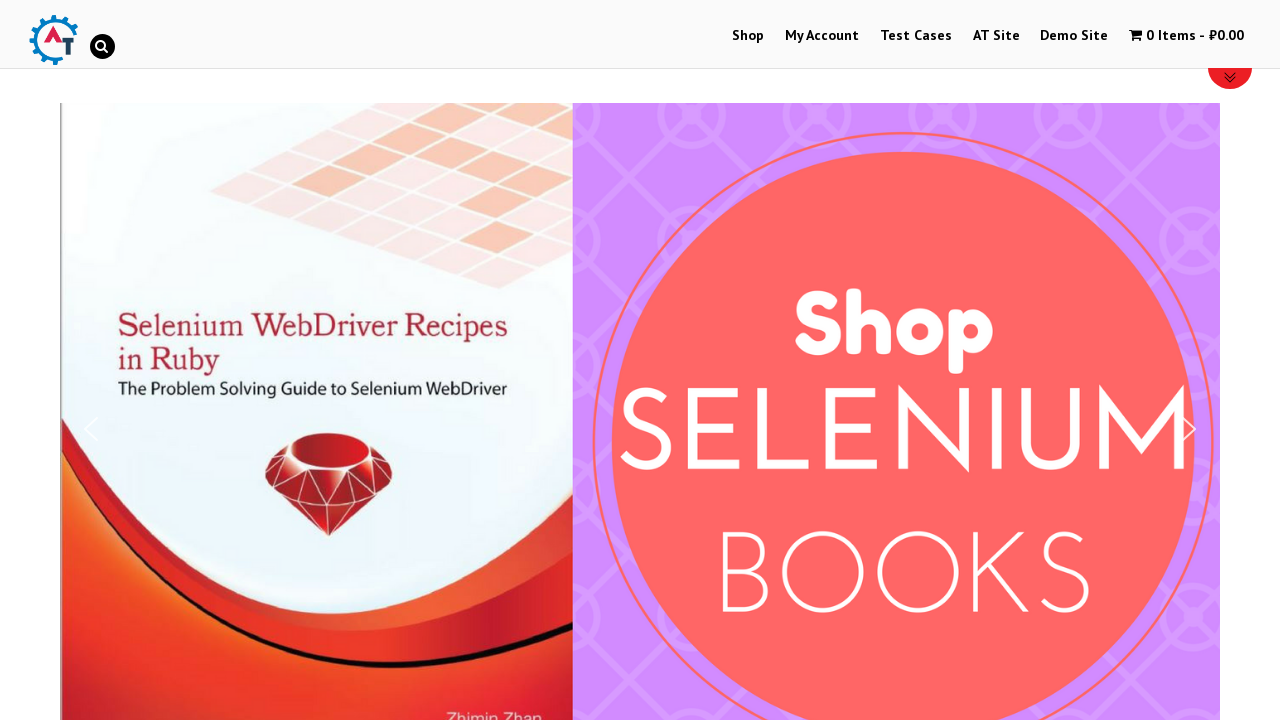

Verified that exactly 3 new arrivals are displayed
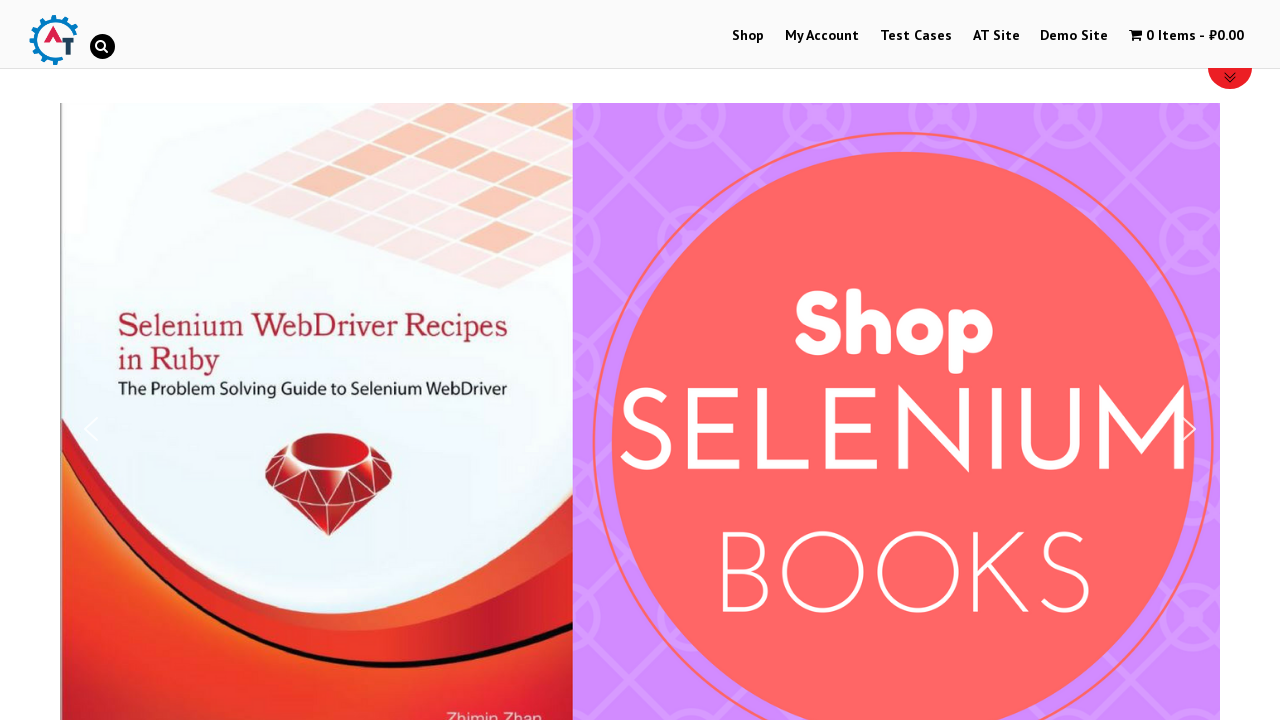

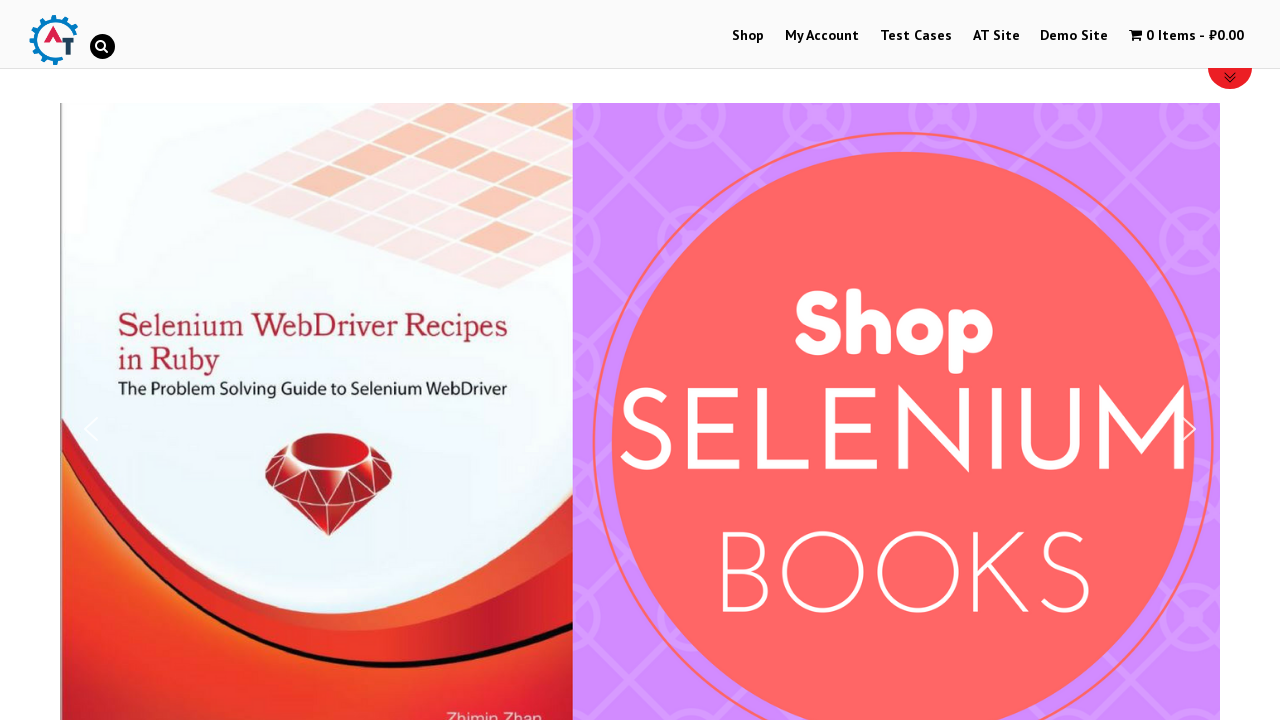